Tests dynamic content loading by clicking a button and verifying that a hidden message becomes visible with the text "Hello World!"

Starting URL: http://the-internet.herokuapp.com/dynamic_loading/1

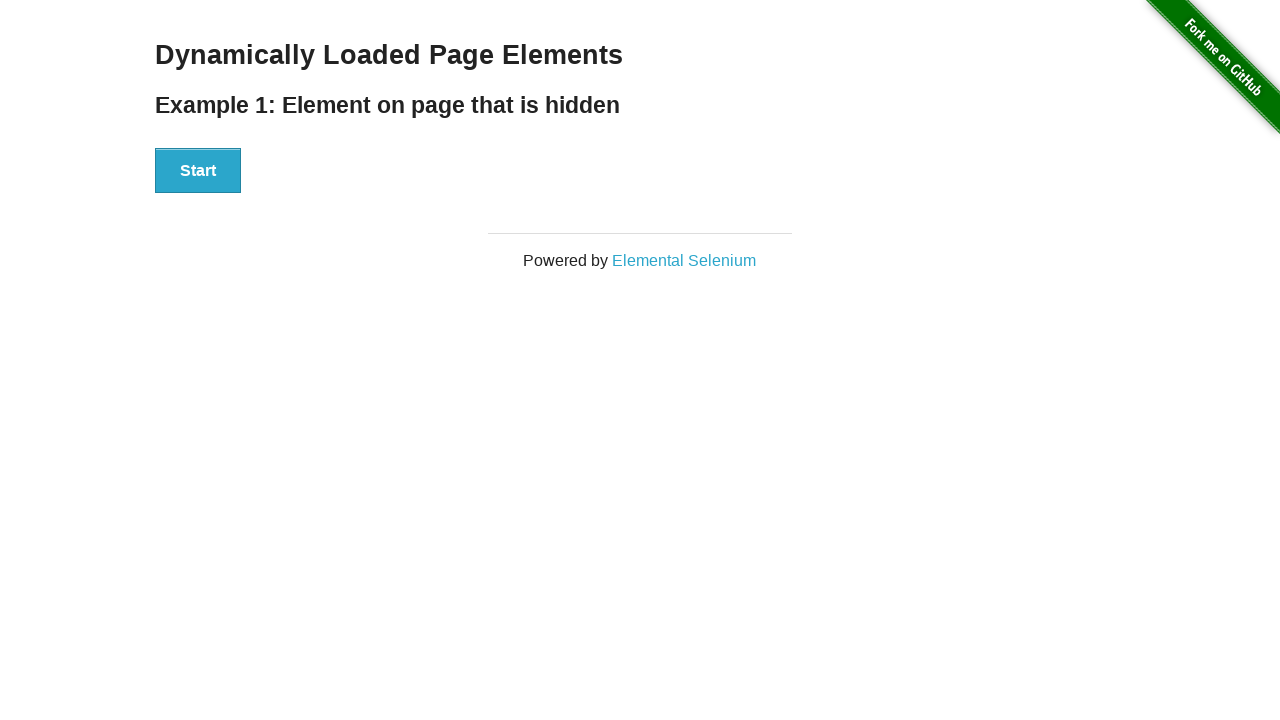

Clicked Start button to trigger dynamic loading at (198, 171) on button
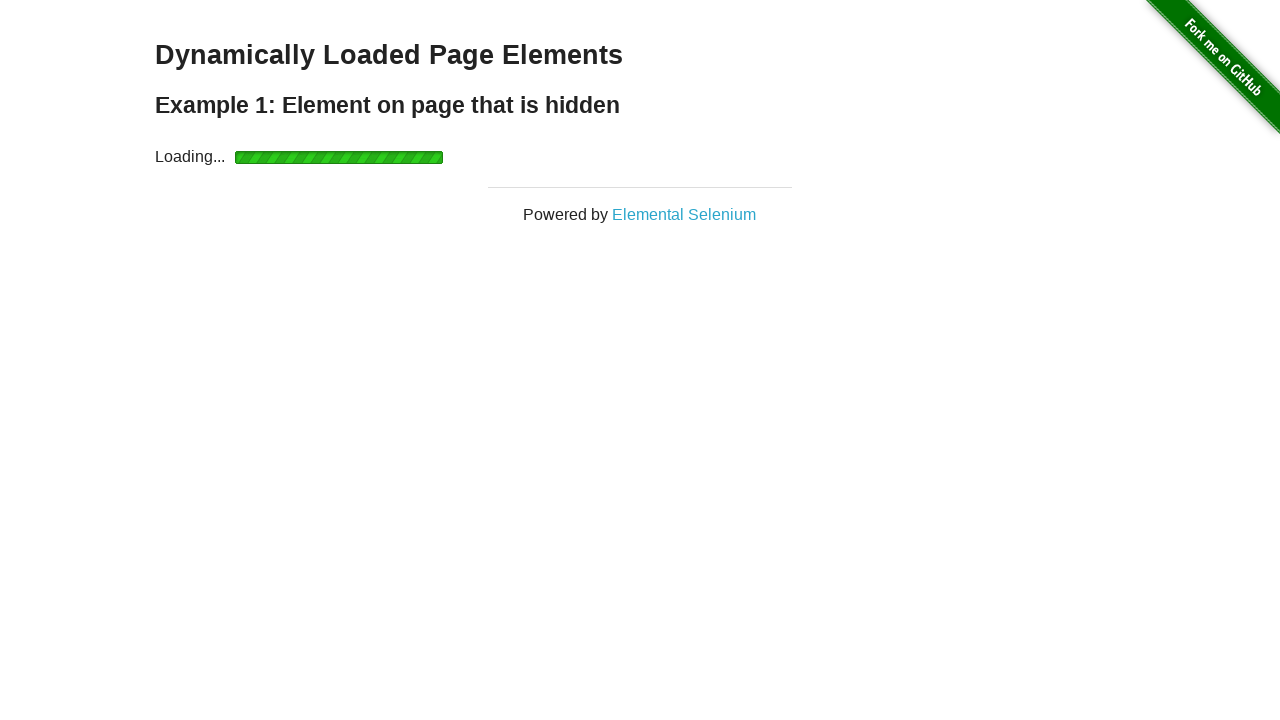

Waited for finish message to become visible
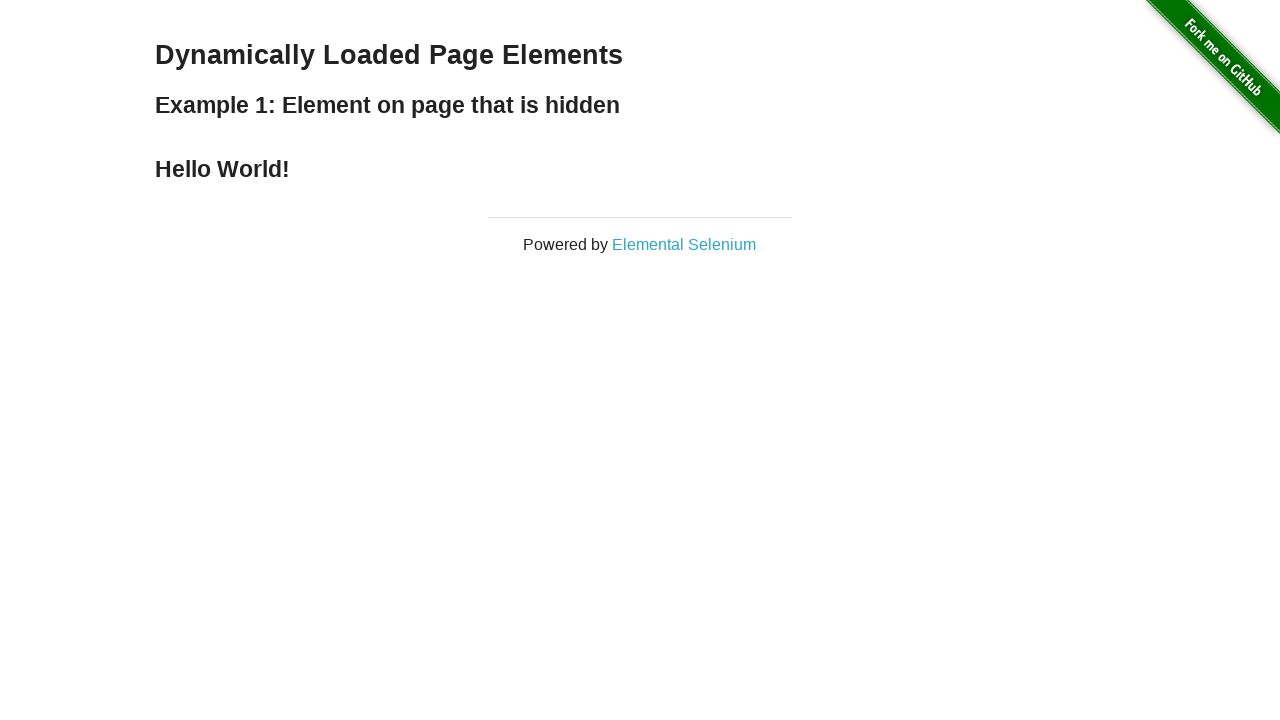

Located the message element #finish h4
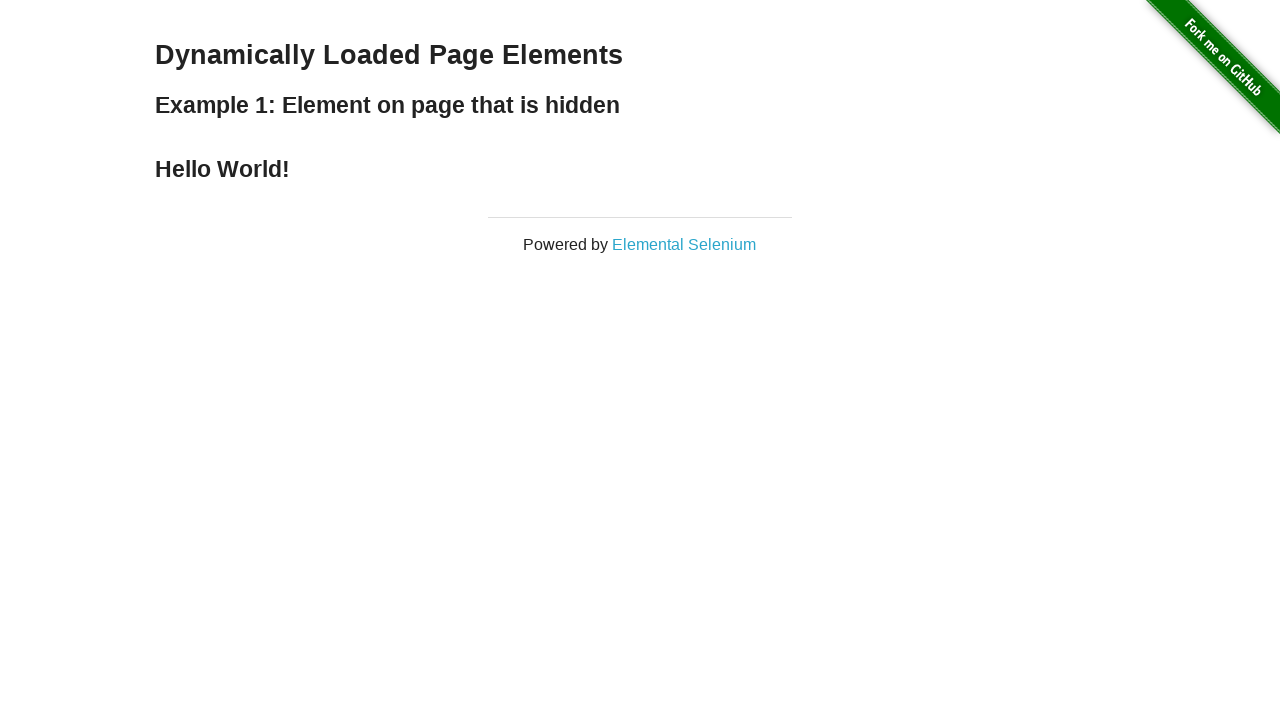

Verified that message element is visible
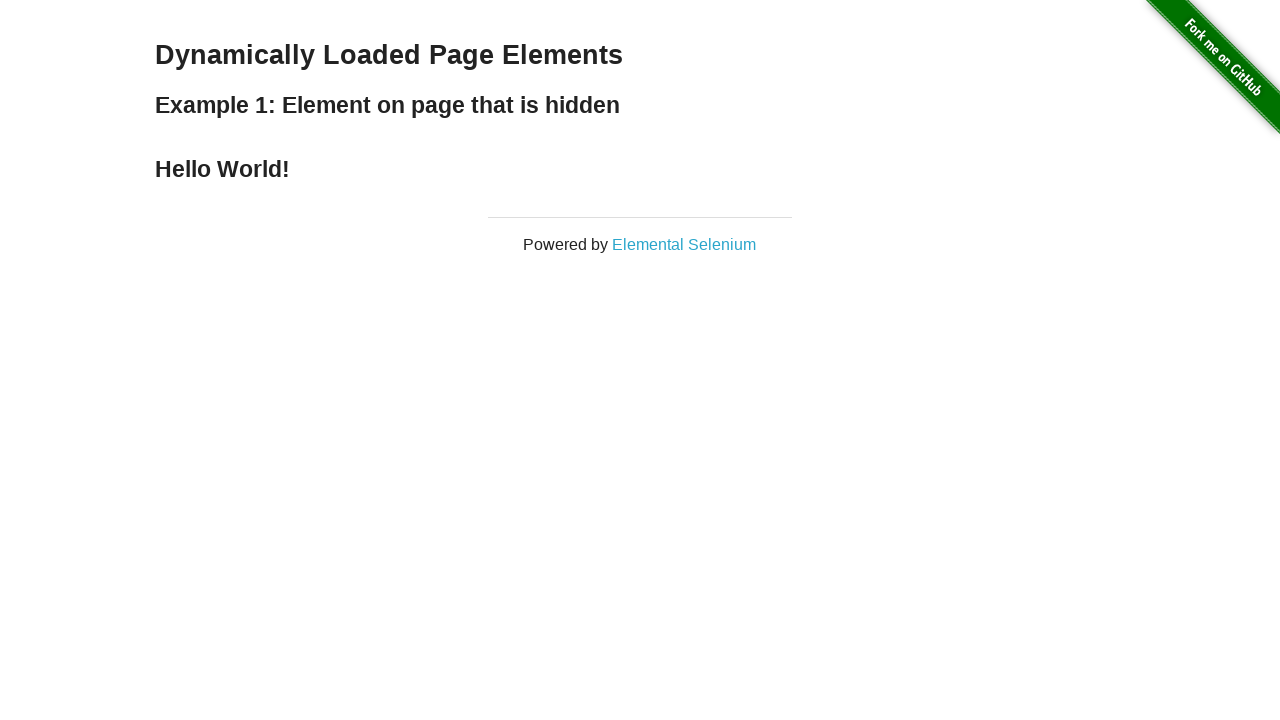

Verified message text content is 'Hello World!'
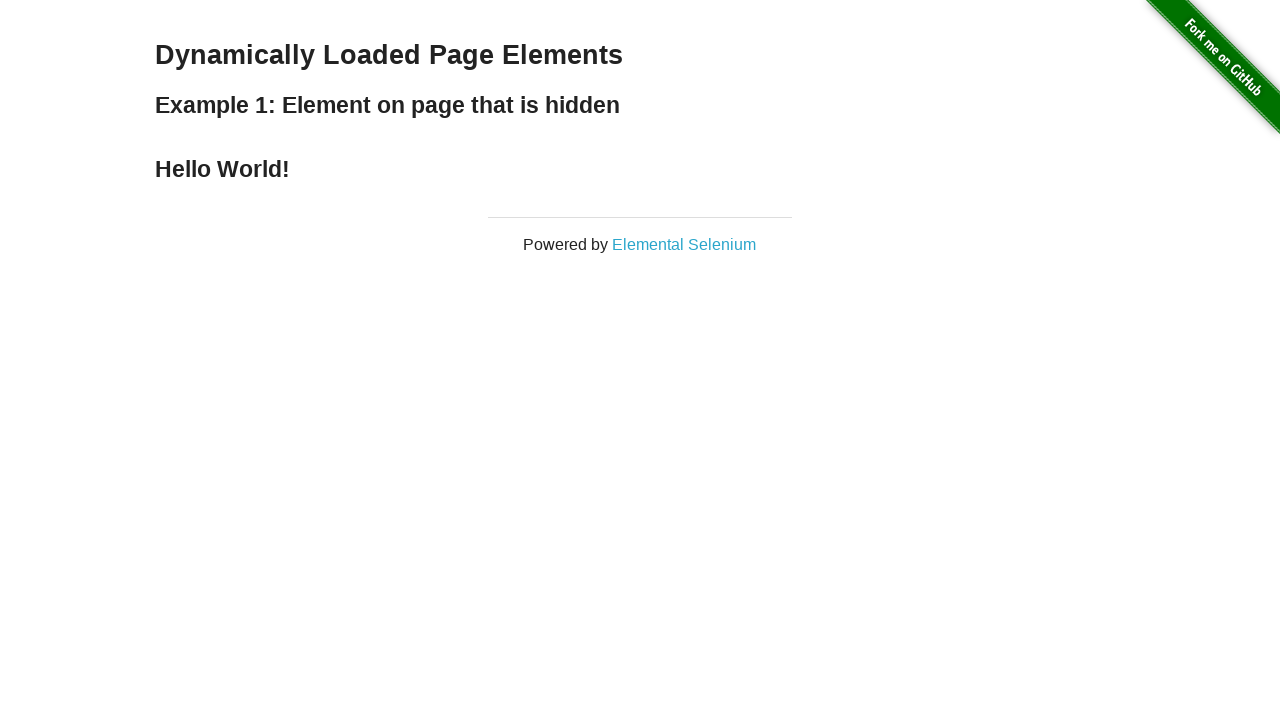

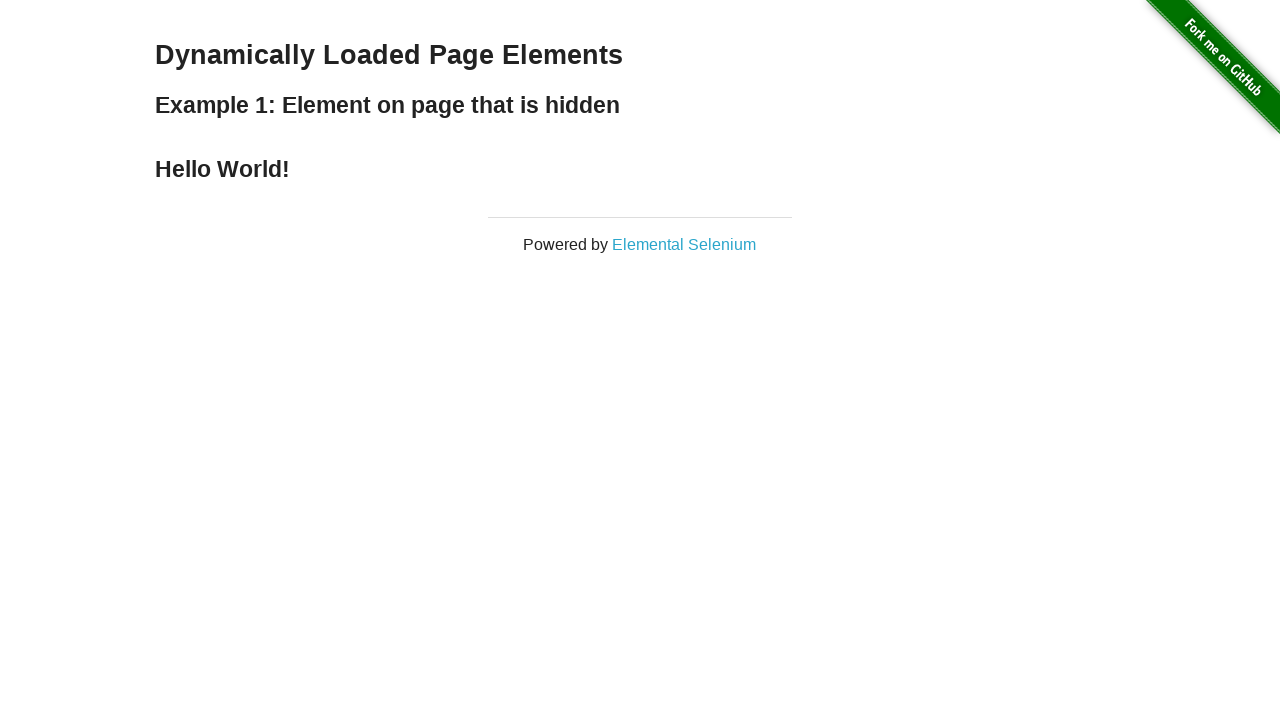